Tests the search functionality on the Fatec Ipiranga website by filling in the search term "ADS" and pressing Enter to search.

Starting URL: https://fatecipiranga.cps.sp.gov.br/

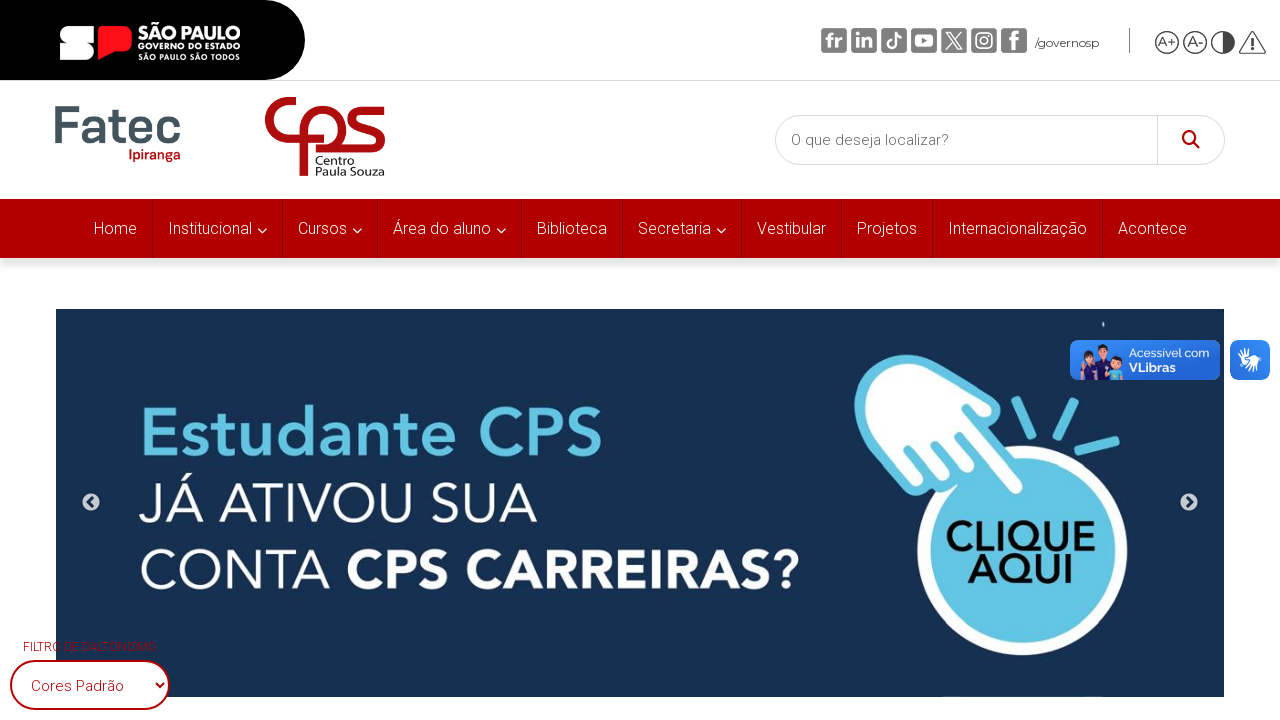

Filled search field with 'ADS' on input[name='s']
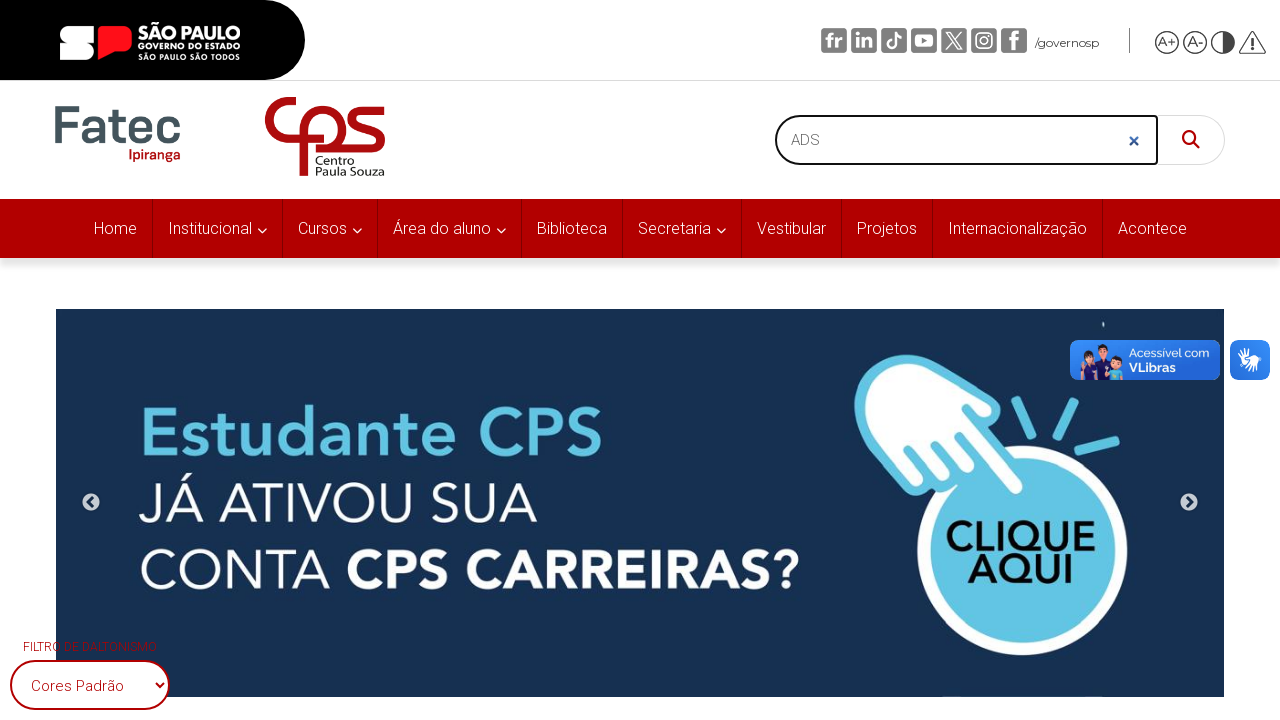

Pressed Enter to submit search for 'ADS' on input[name='s']
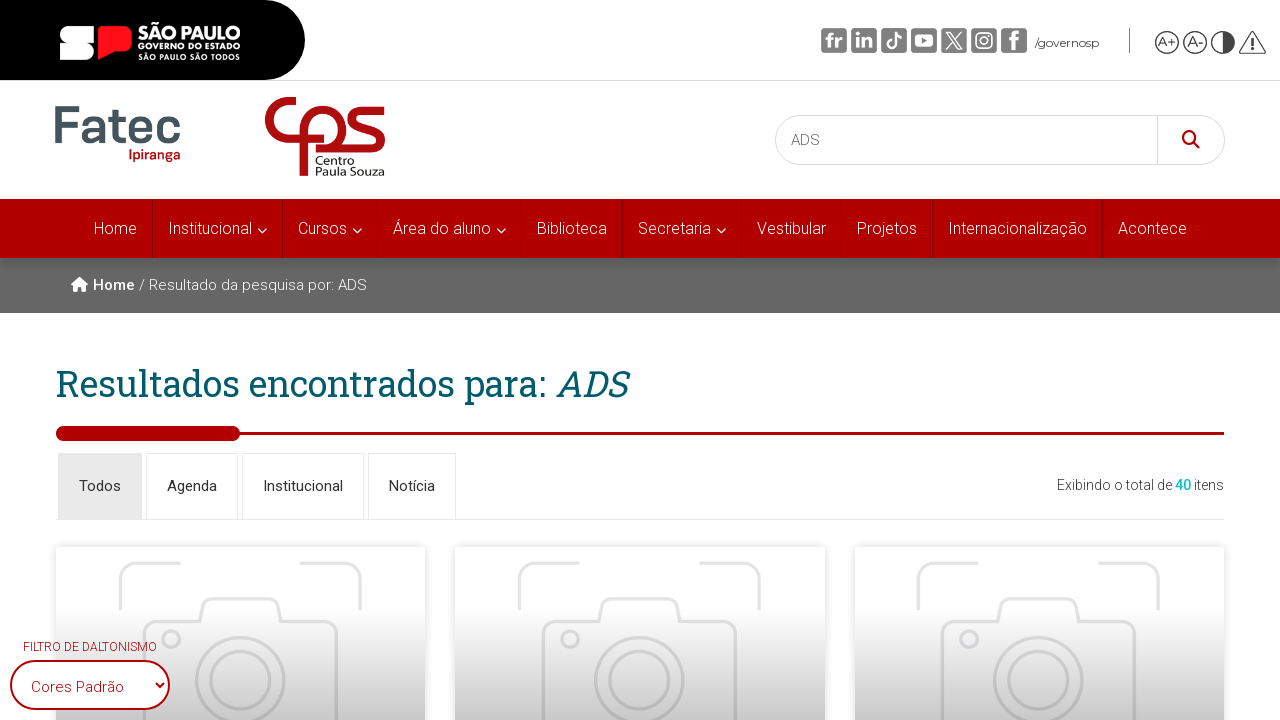

Waited for page to load and network to become idle
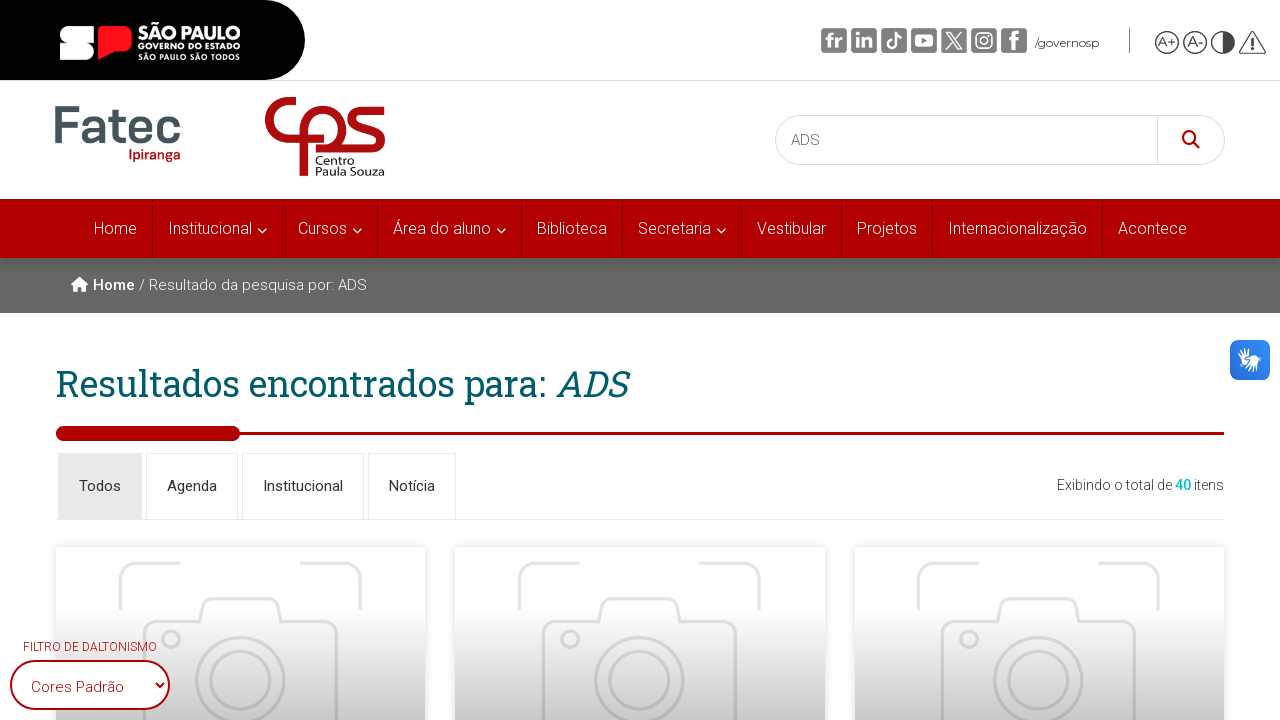

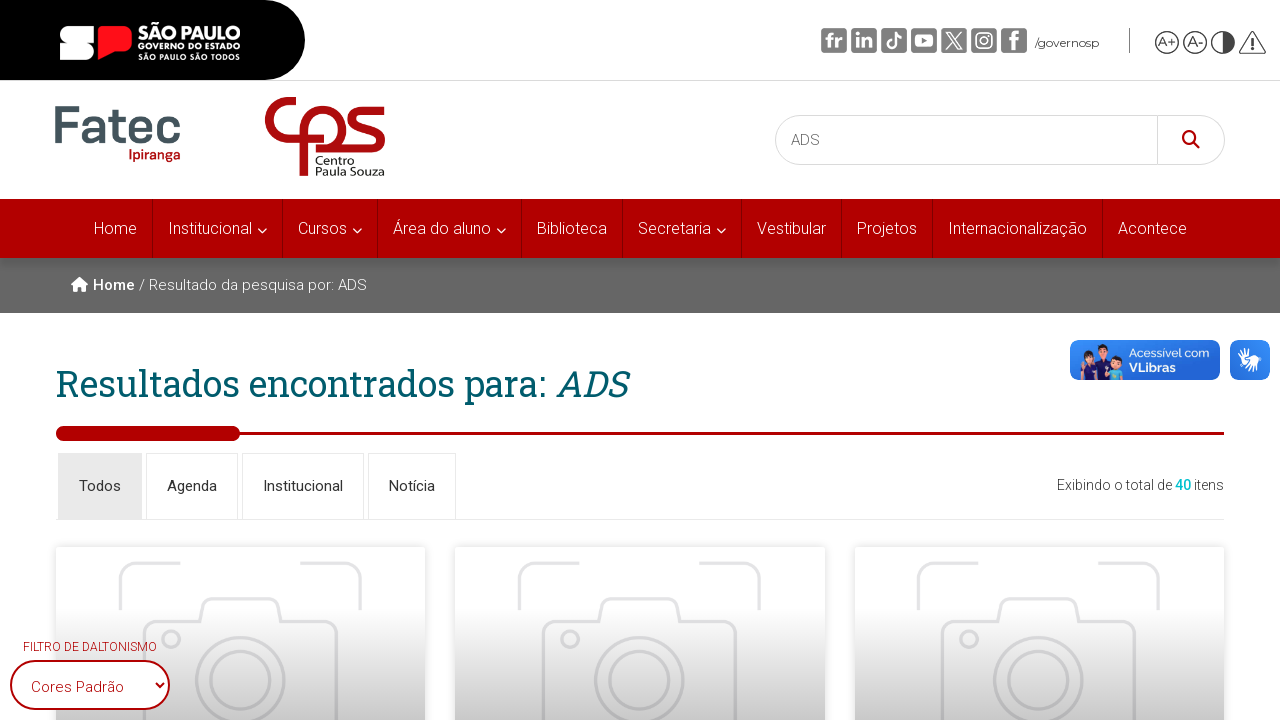